Tests dropdown selection and checkbox interaction on a form automation practice page

Starting URL: https://ultimateqa.com/simple-html-elements-for-automation/

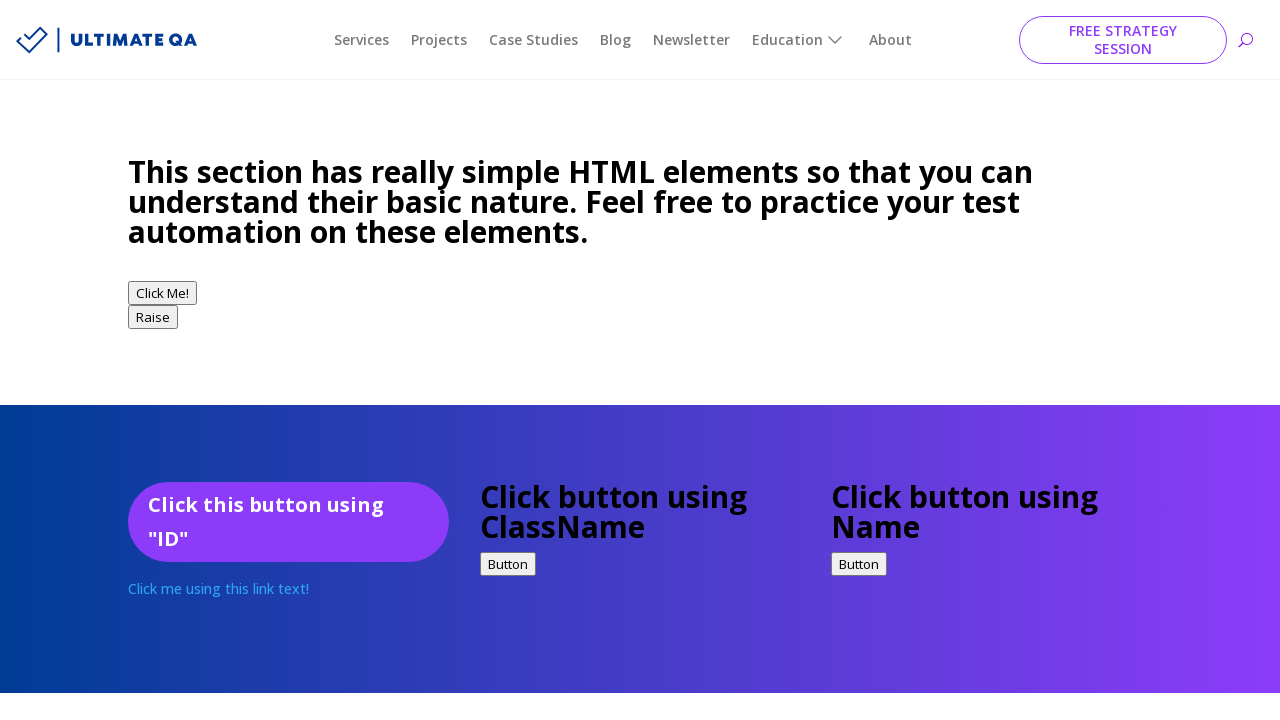

Selected 'volvo' option from dropdown menu on select
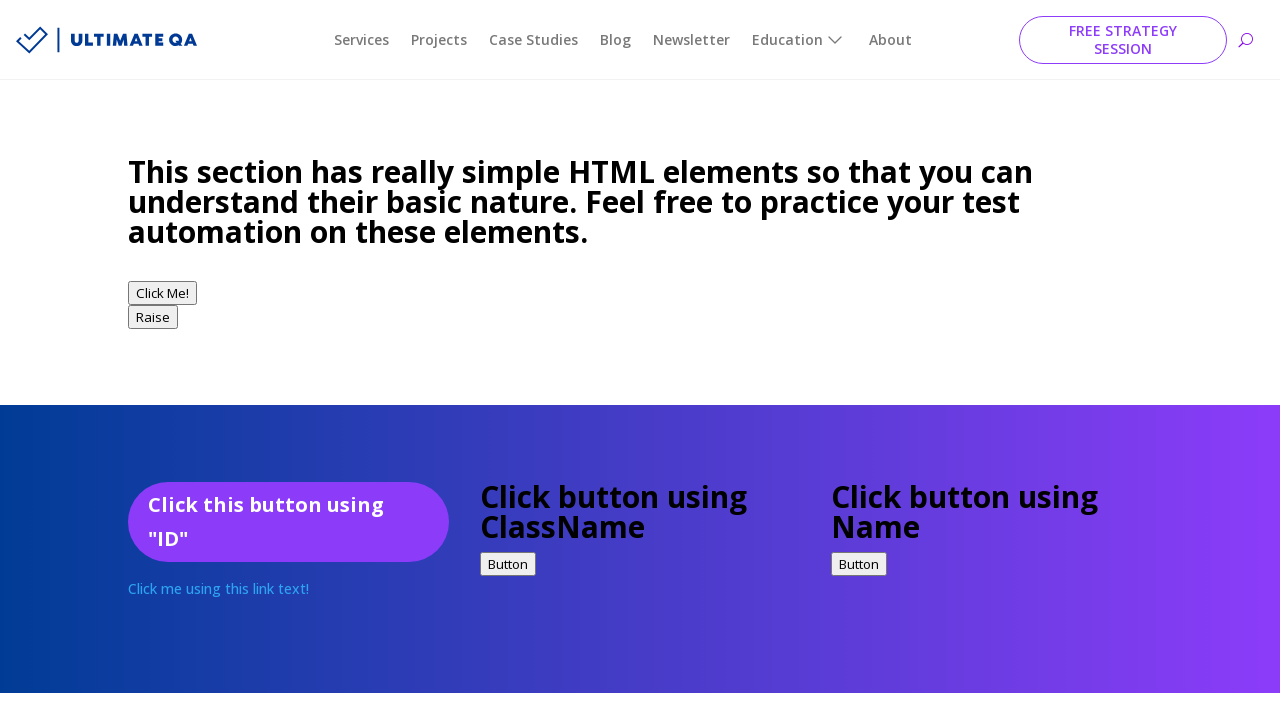

Clicked checkbox for Bike option at (138, 361) on [value="Bike"]
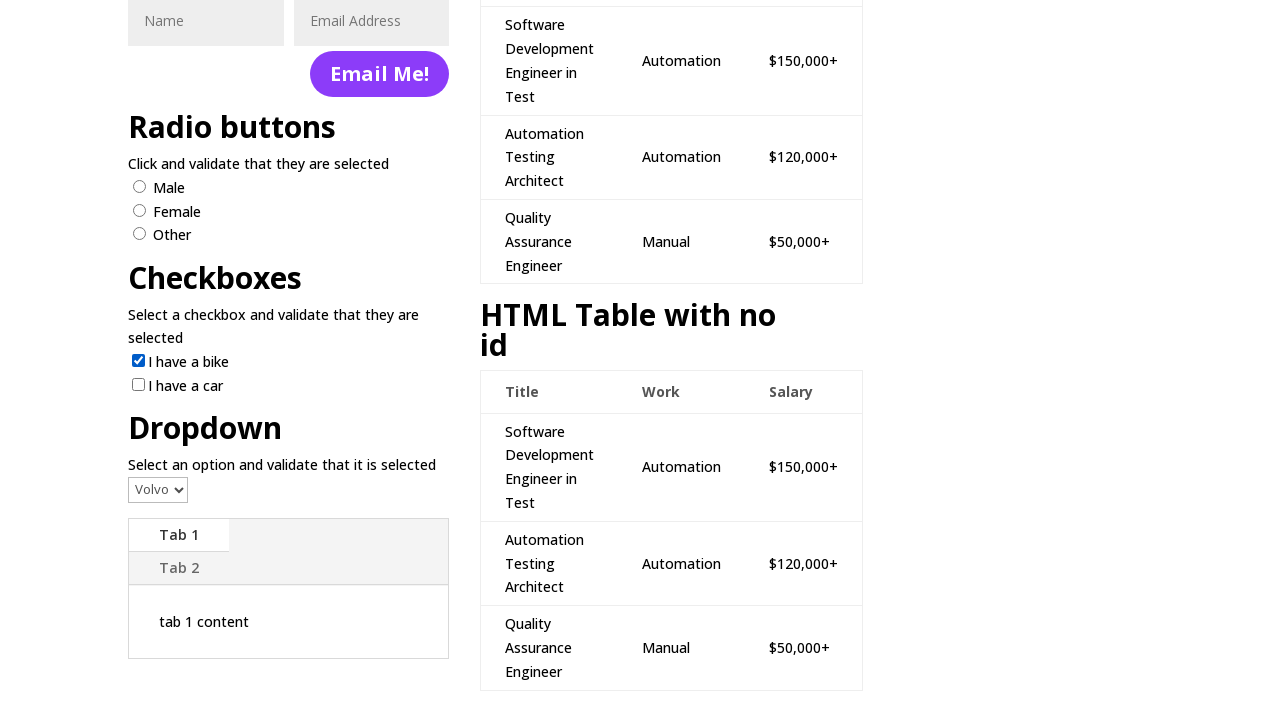

Verified that Bike checkbox is checked
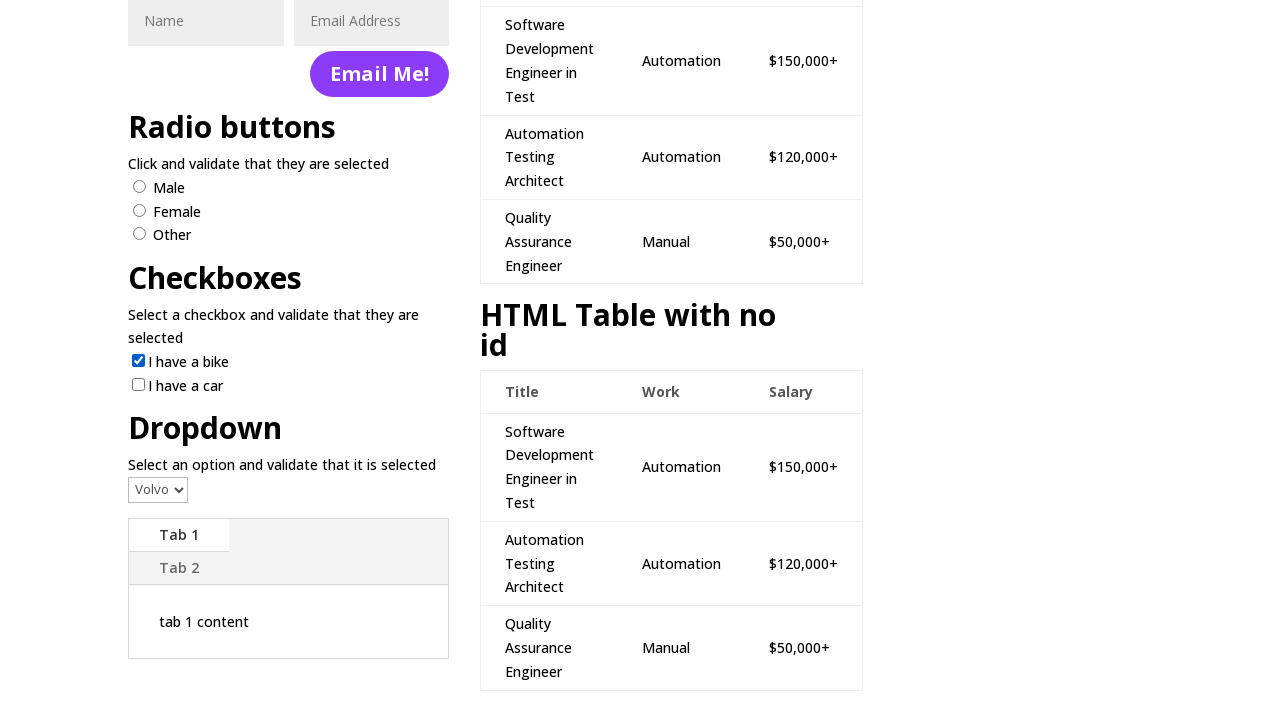

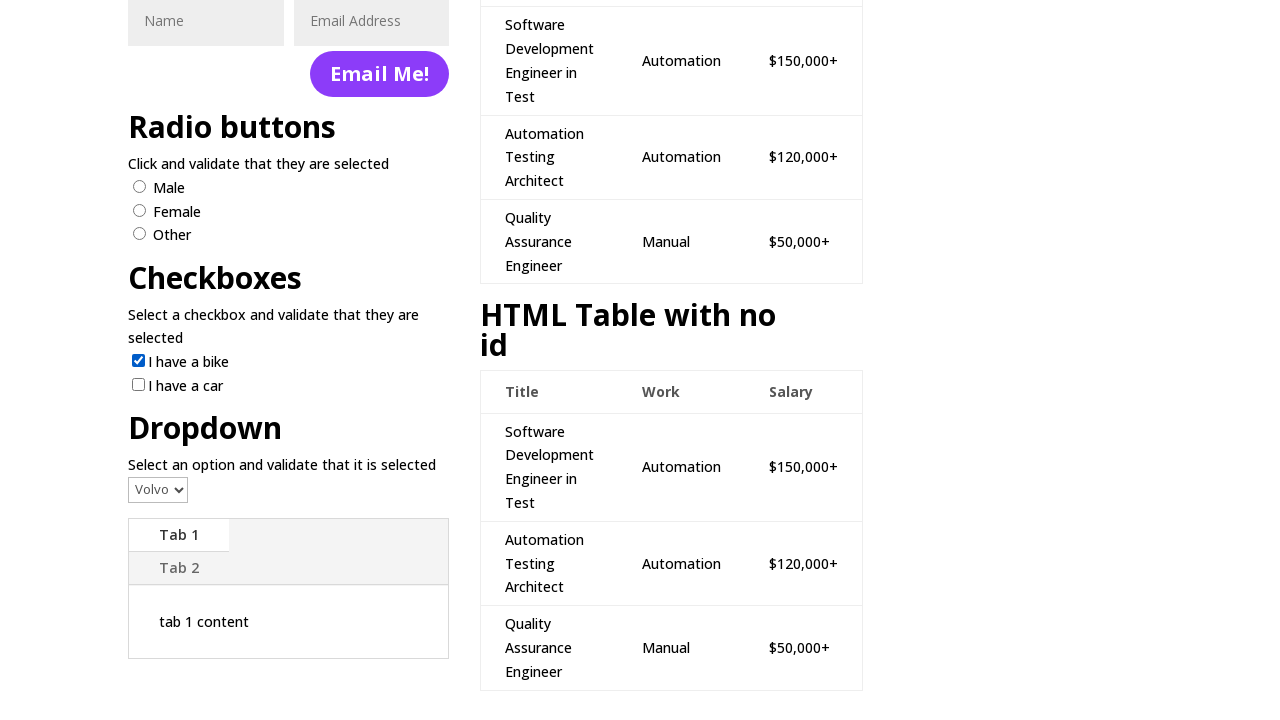